Tests the search filter functionality on a vegetable offers page by entering "Rice" in the search field and verifying that all displayed results contain "Rice"

Starting URL: https://rahulshettyacademy.com/greenkart/#/offers

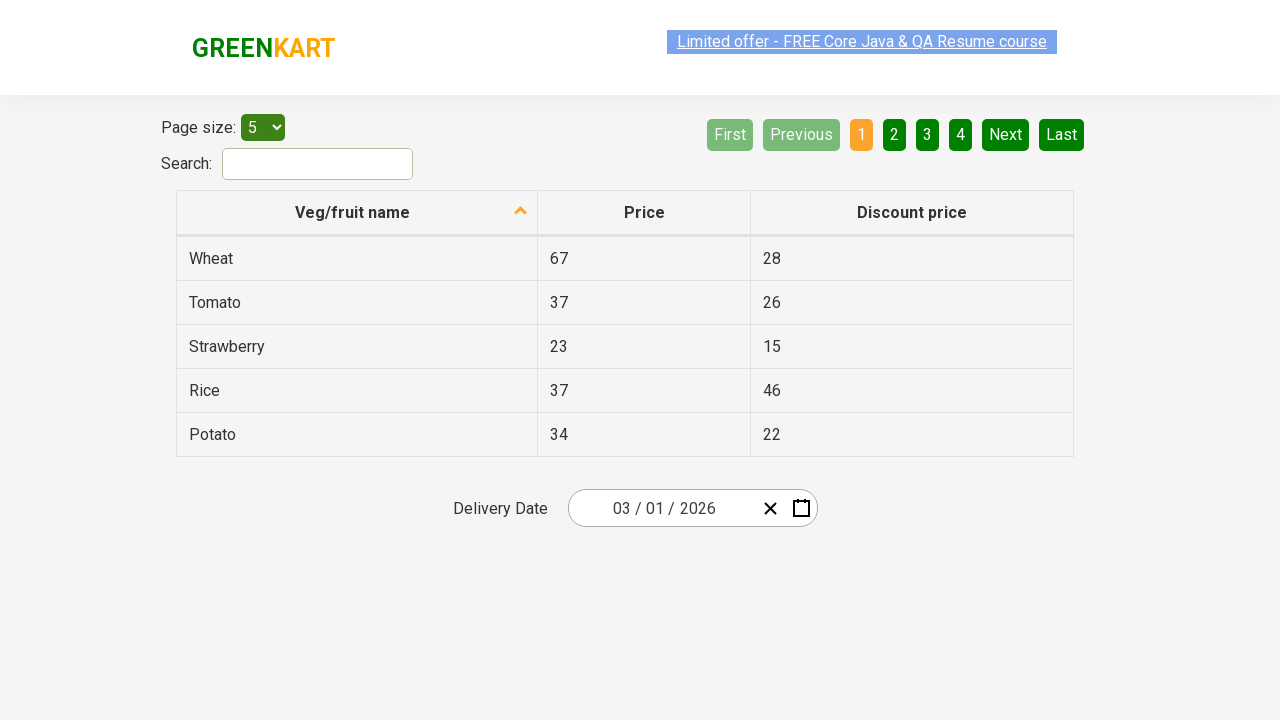

Entered 'Rice' in the search field on #search-field
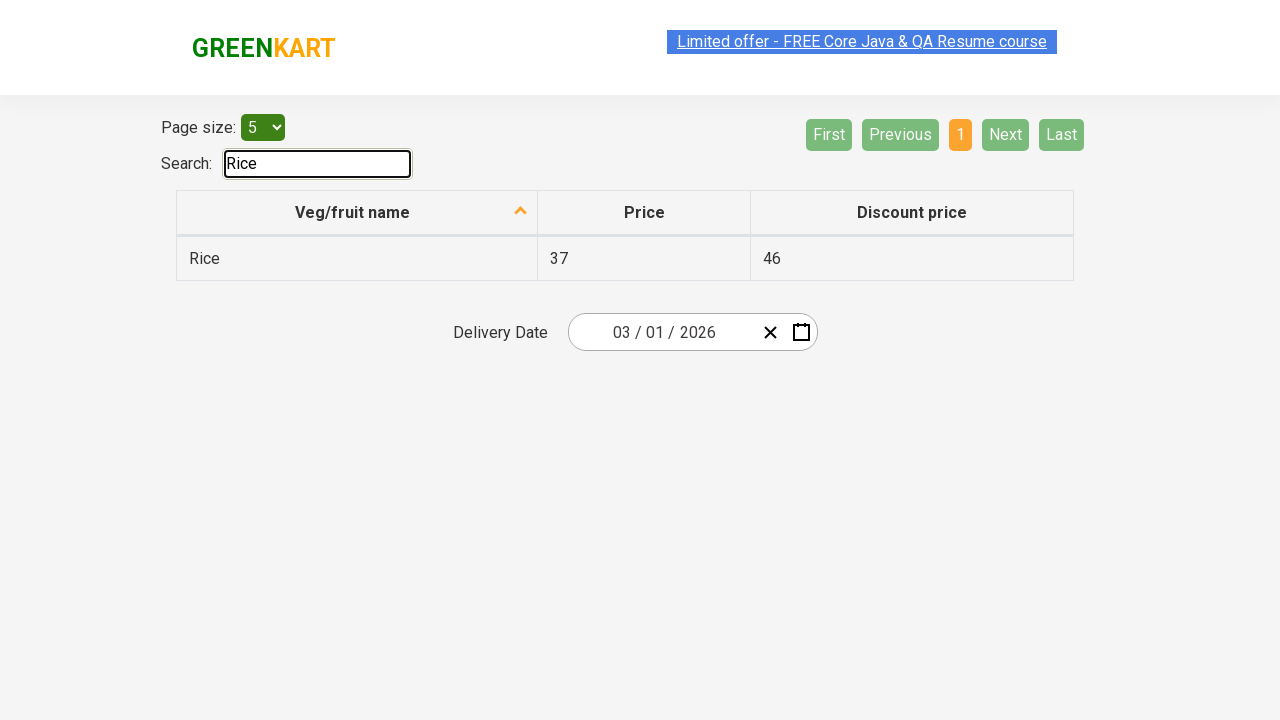

Filtered results loaded and displayed
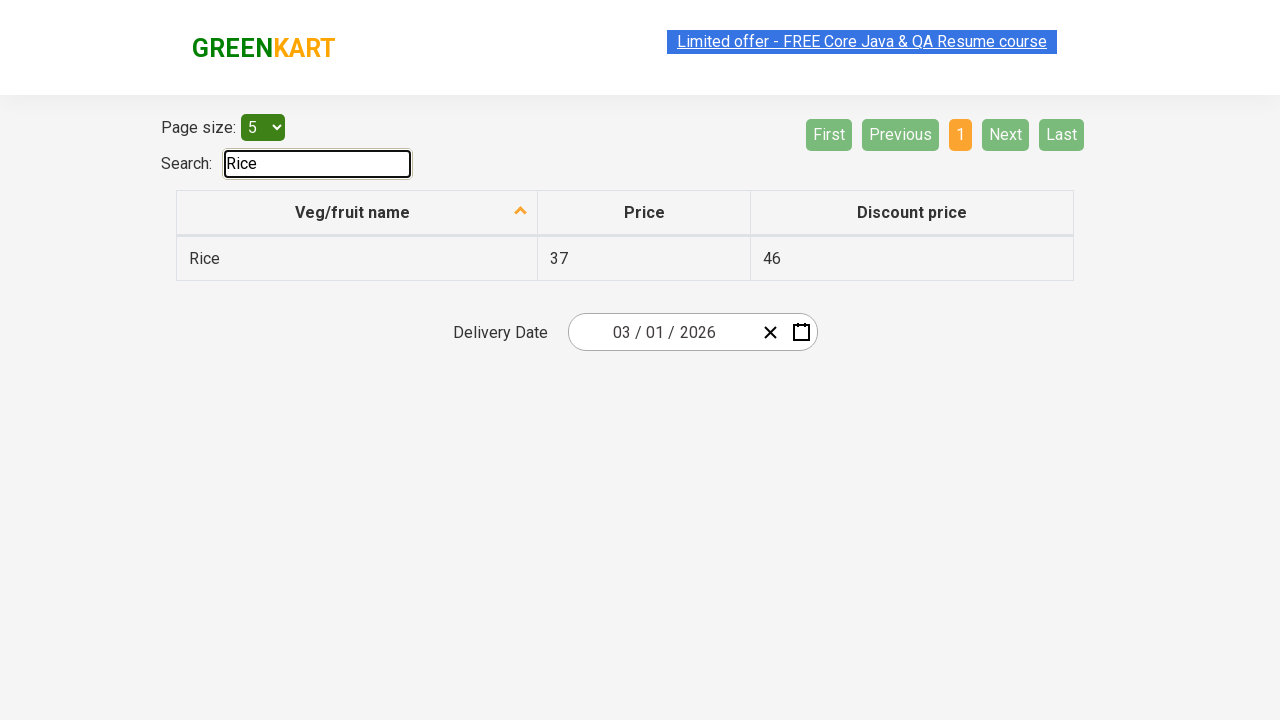

Retrieved all filtered vegetable results
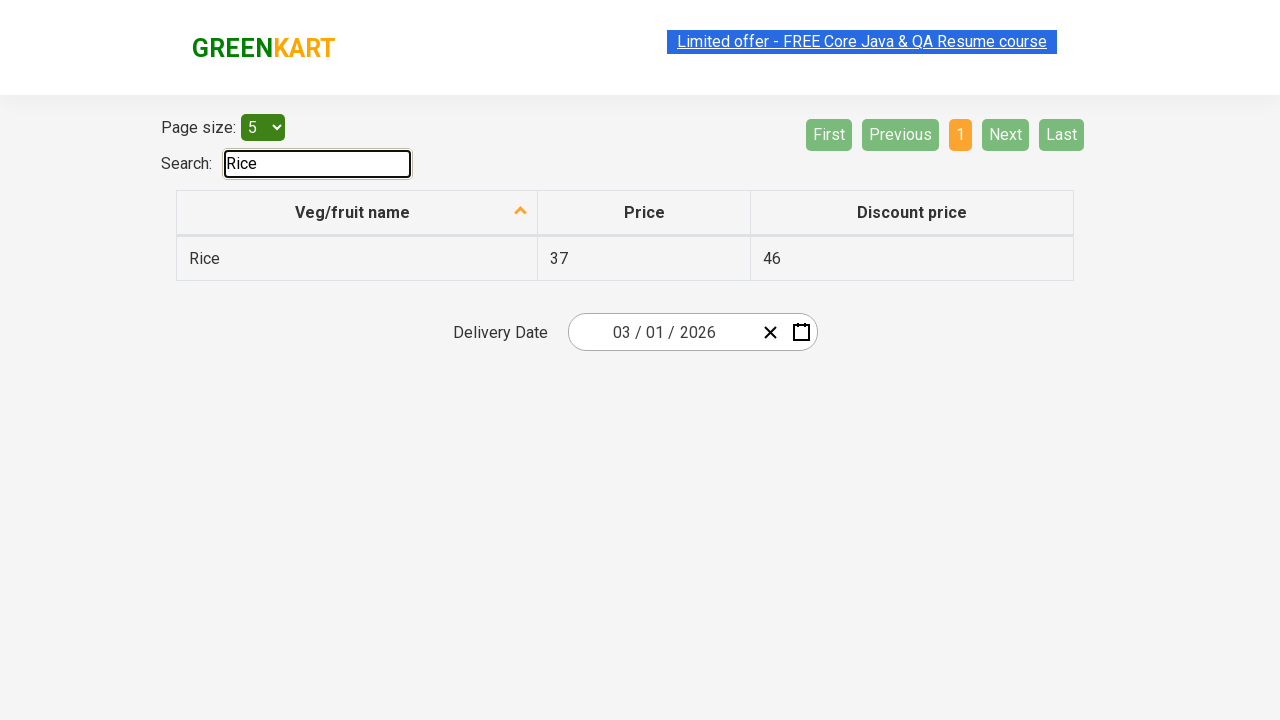

Verified result 'Rice' contains 'Rice'
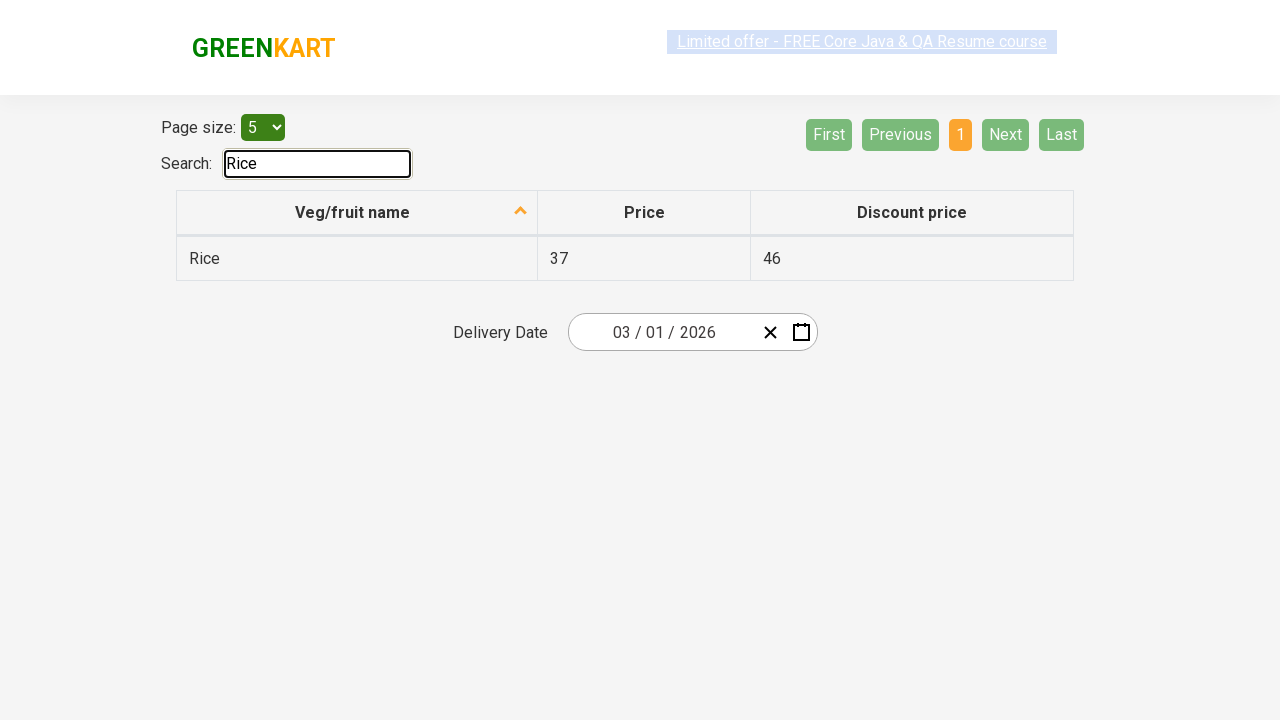

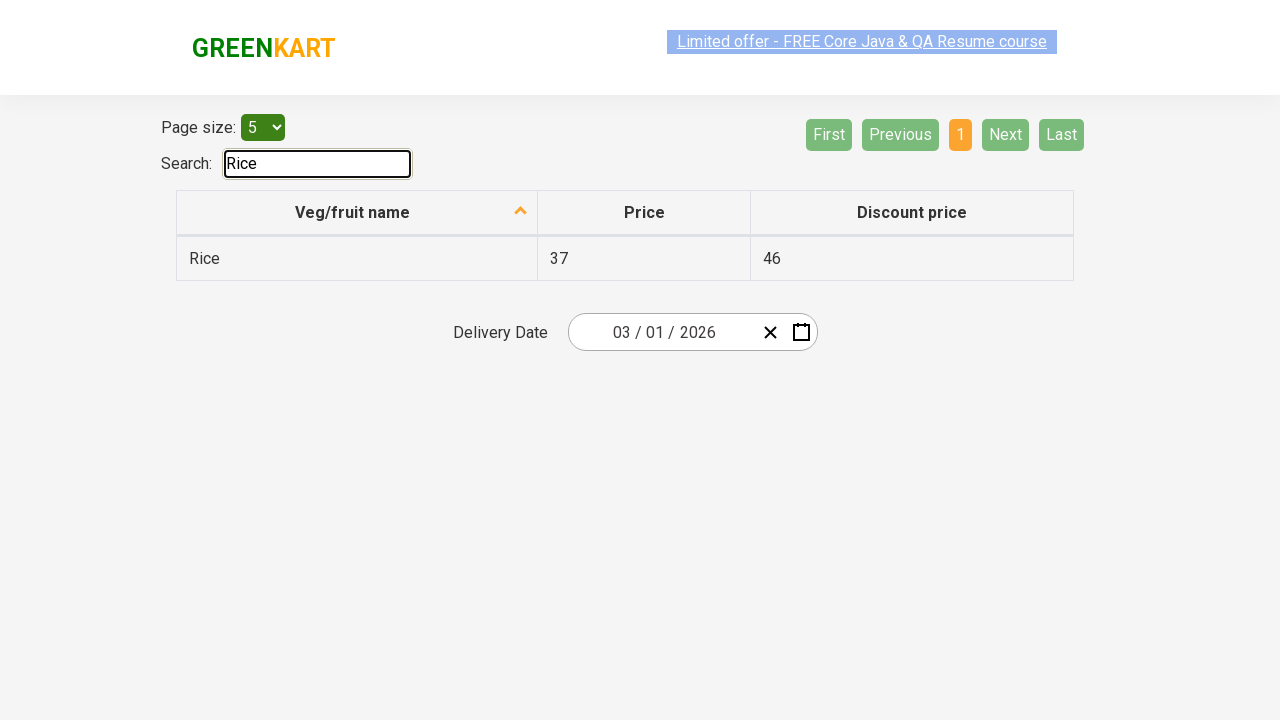